Tests a math quiz page by reading two numbers displayed on the page, calculating their sum, selecting the correct answer from a dropdown, and submitting the form.

Starting URL: http://suninjuly.github.io/selects1.html

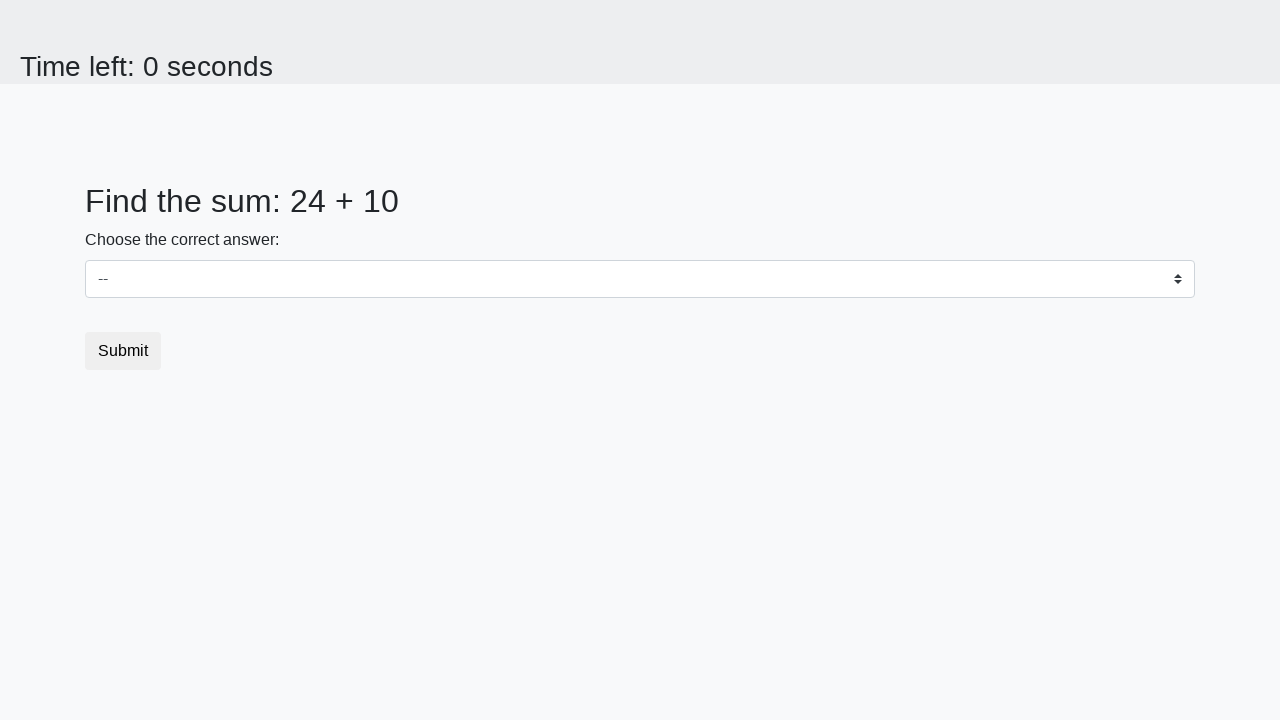

Read first number from #num1 element
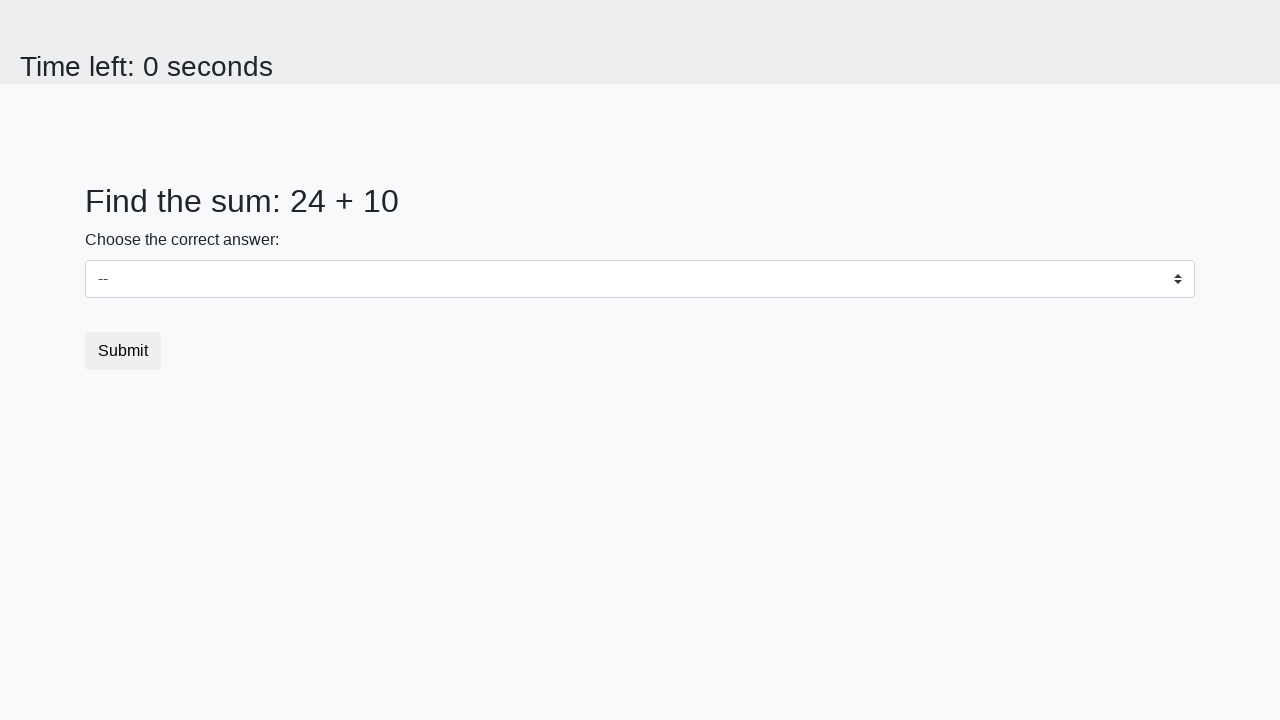

Read second number from #num2 element
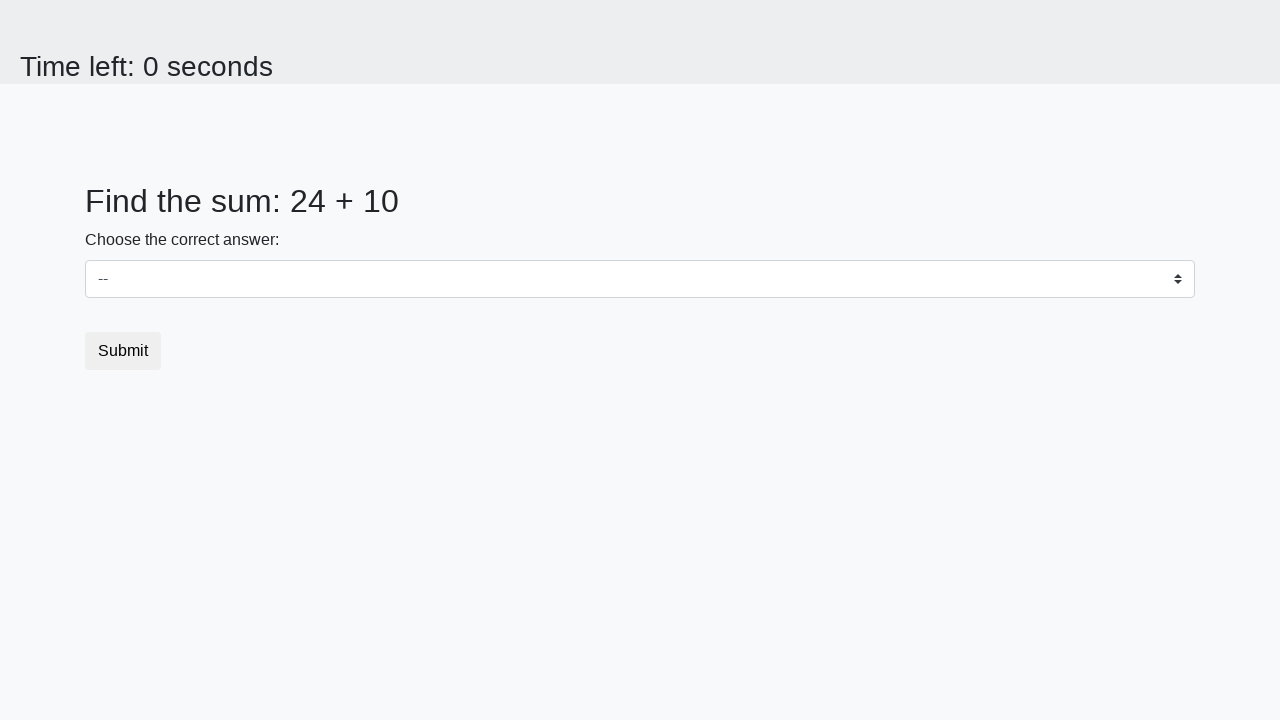

Clicked on dropdown to open it at (640, 279) on select
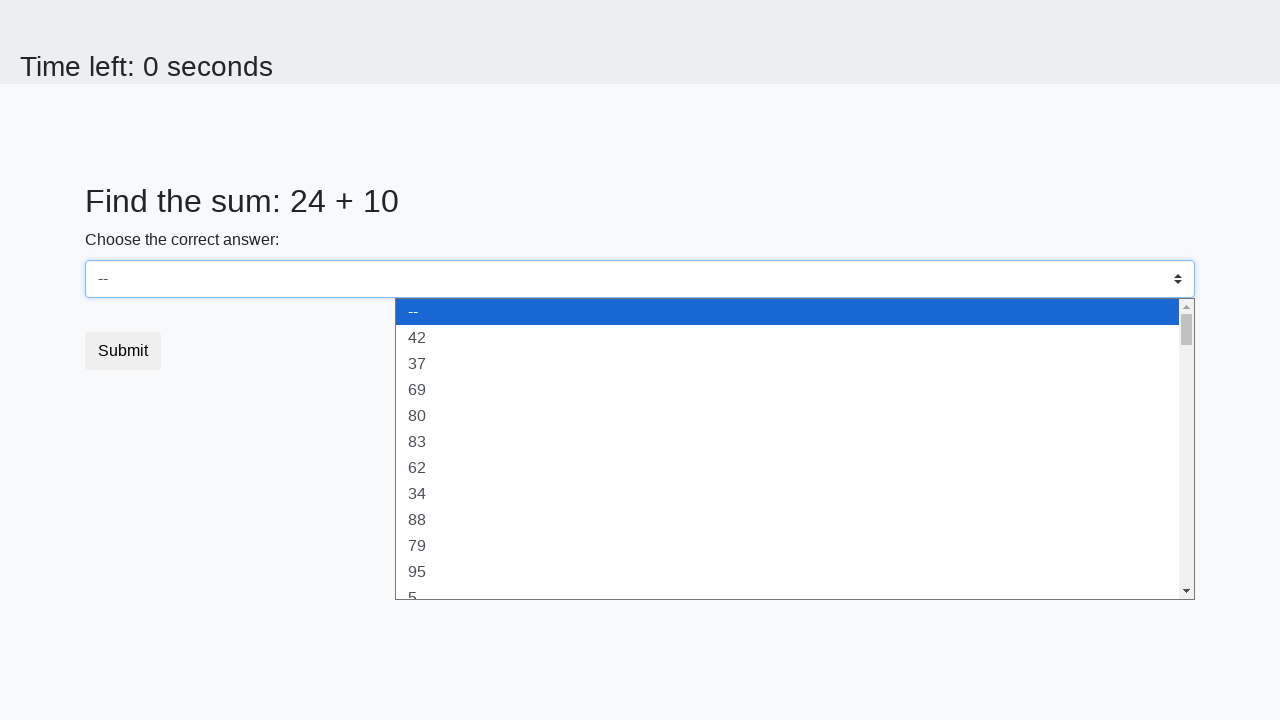

Selected answer 34 from dropdown on #dropdown
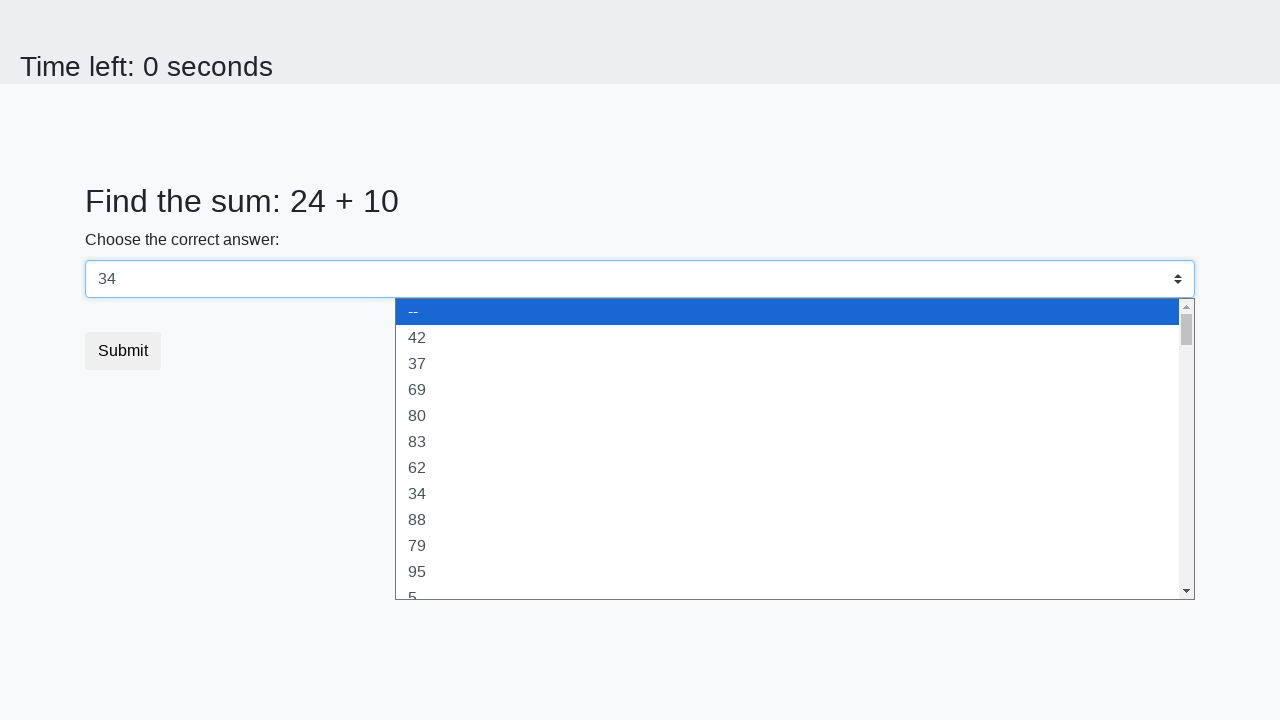

Clicked submit button to submit form at (123, 351) on .btn.btn-default
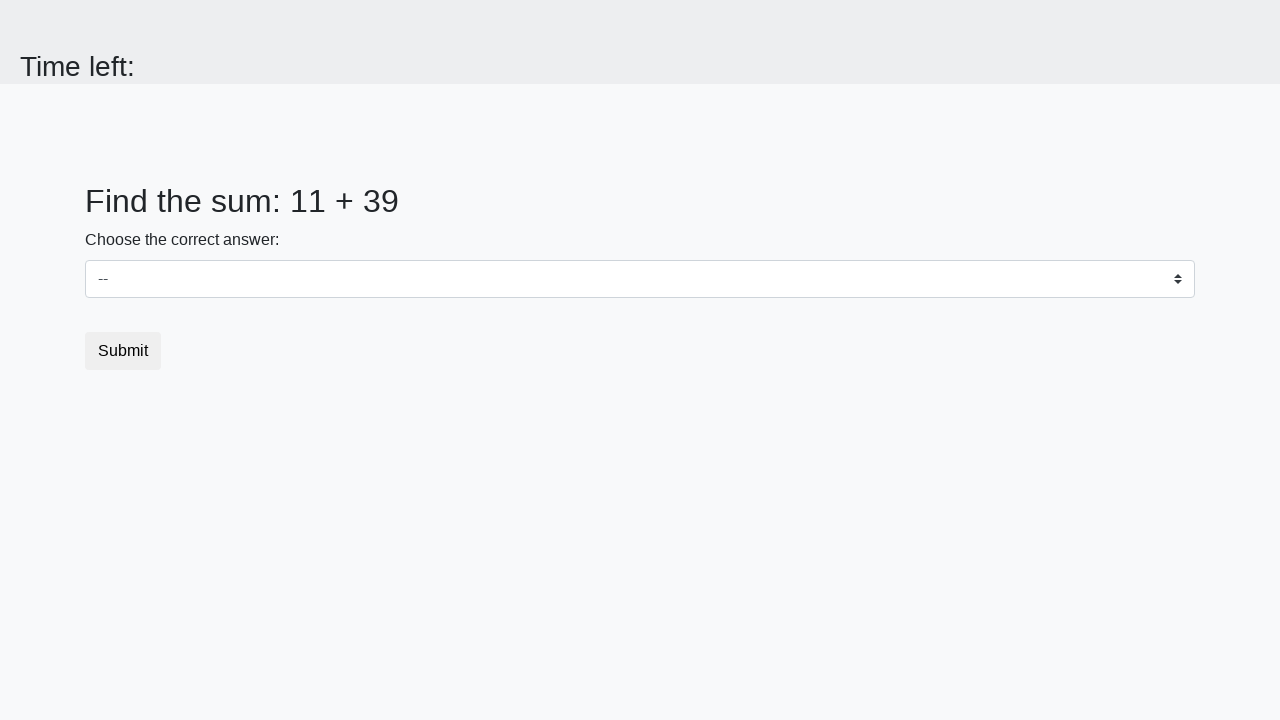

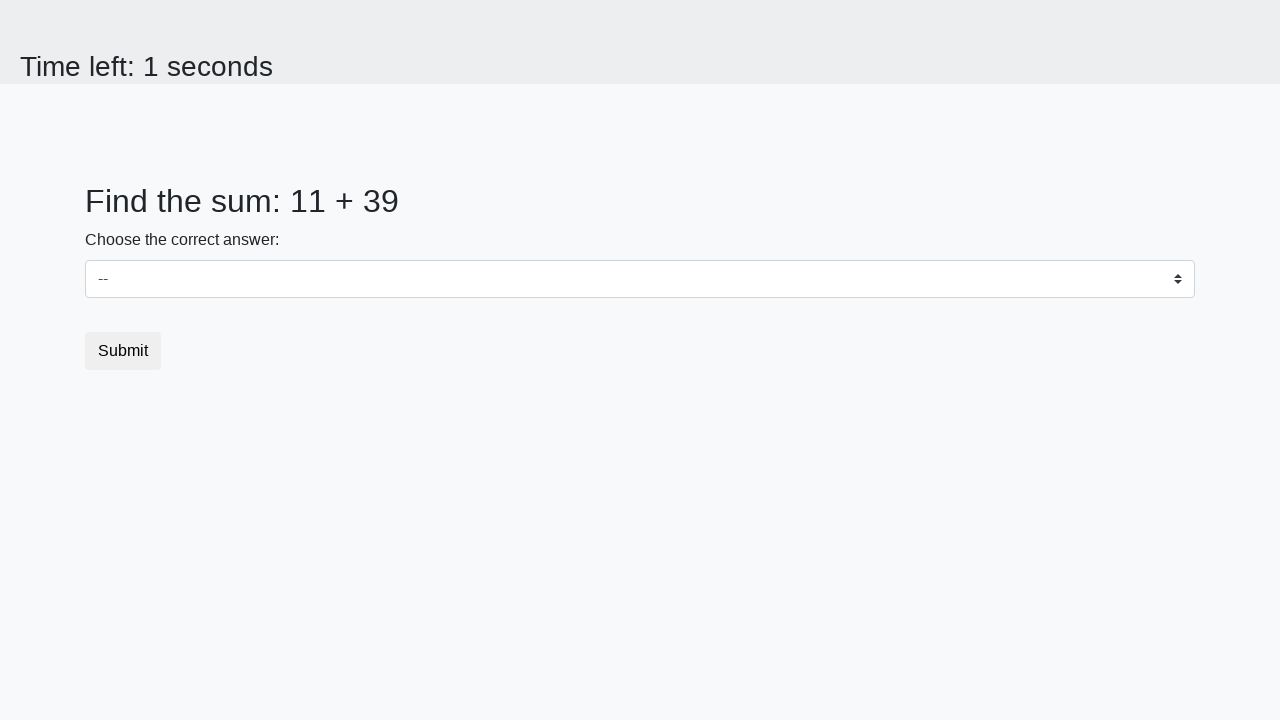